Tests mouse double-click action on a label element on the Leafground dashboard page

Starting URL: https://www.leafground.com/dashboard.xhtml

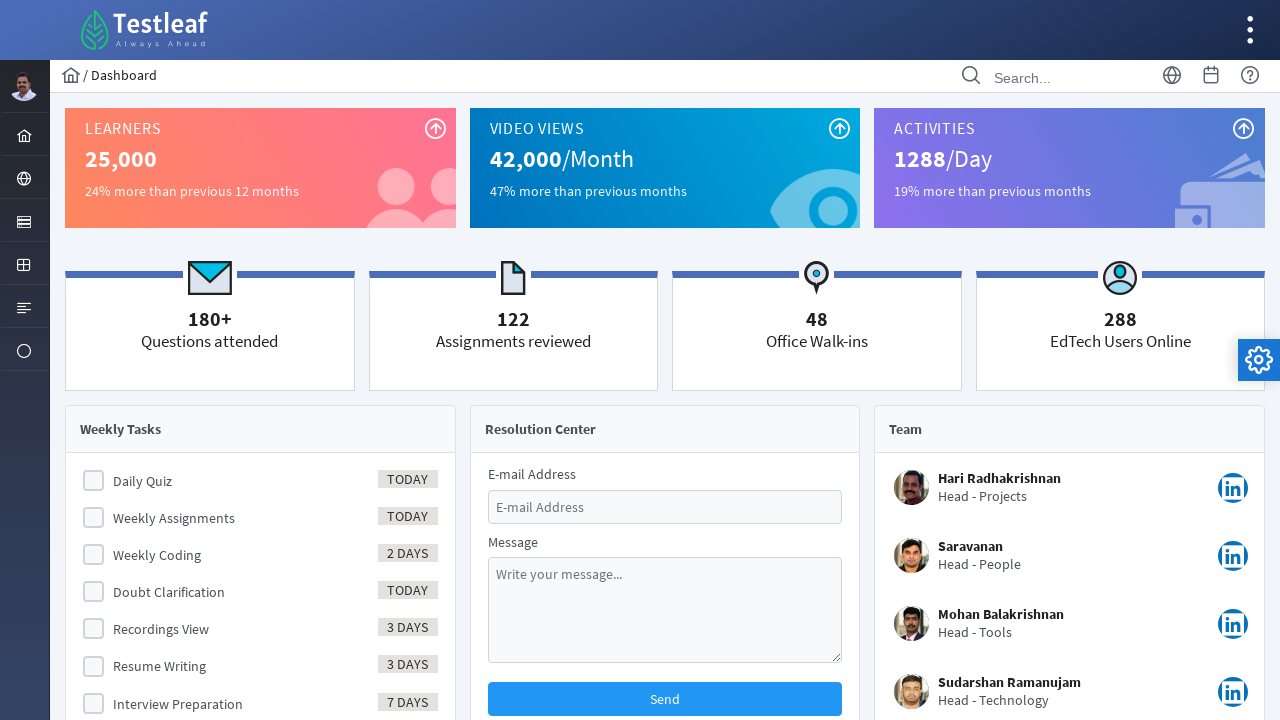

Waited for label element with for='message' to be visible
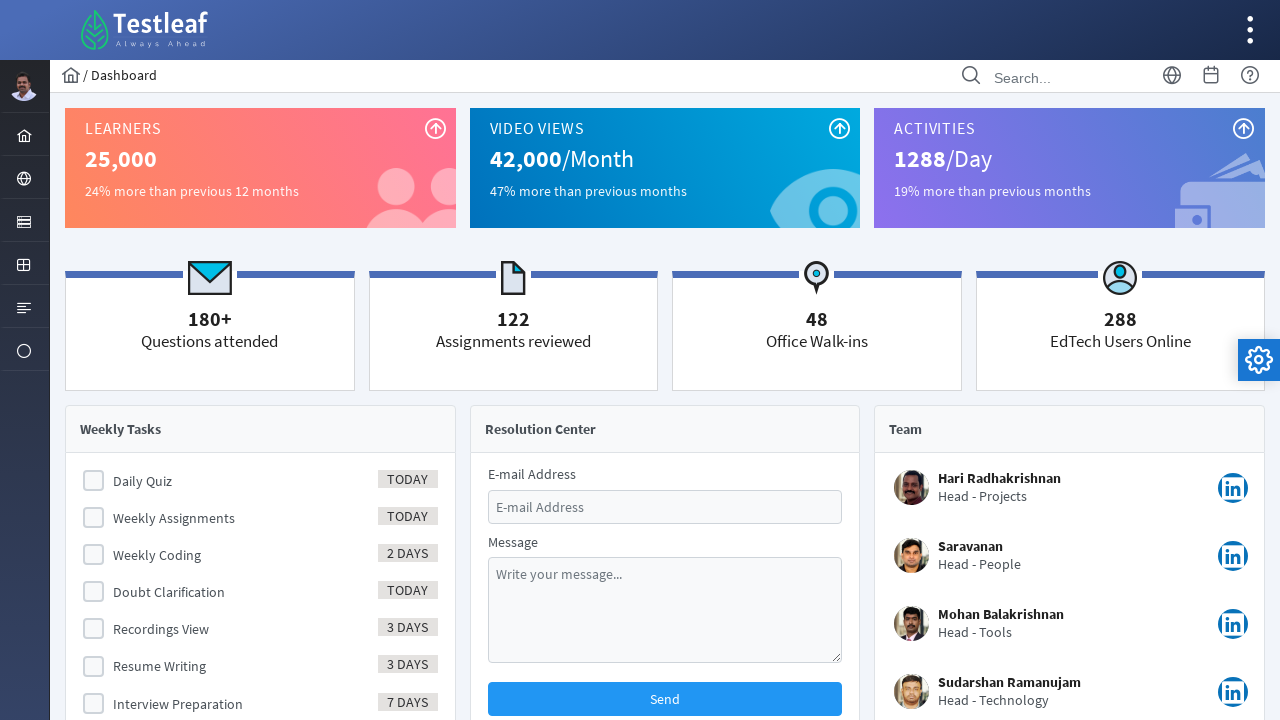

Located the label element for double-click action
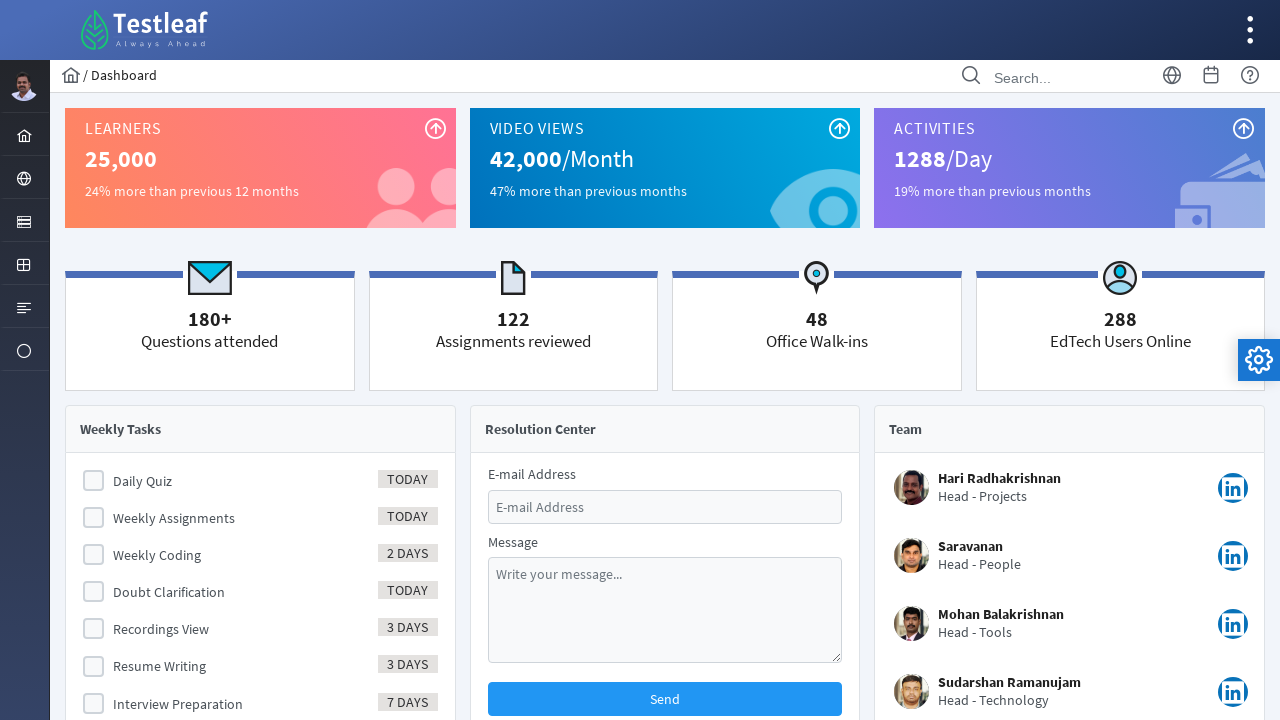

Performed double-click action on the label element at (513, 541) on xpath=//label[@for='message']
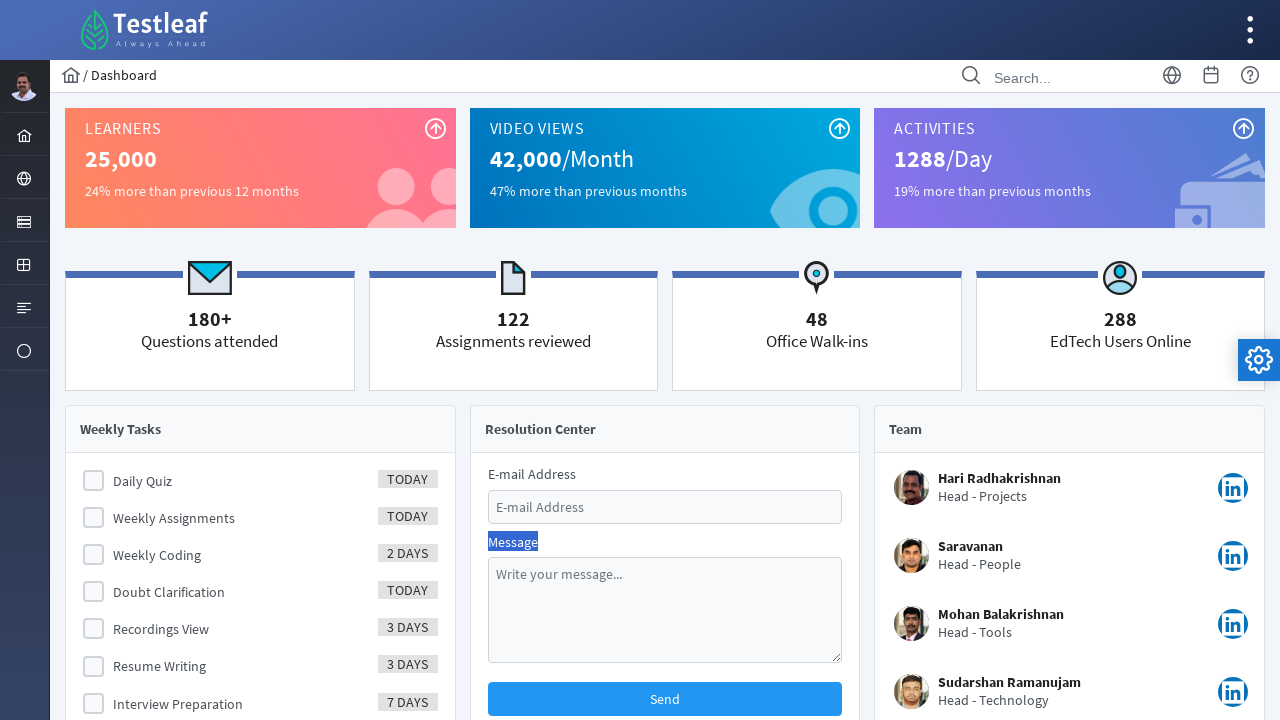

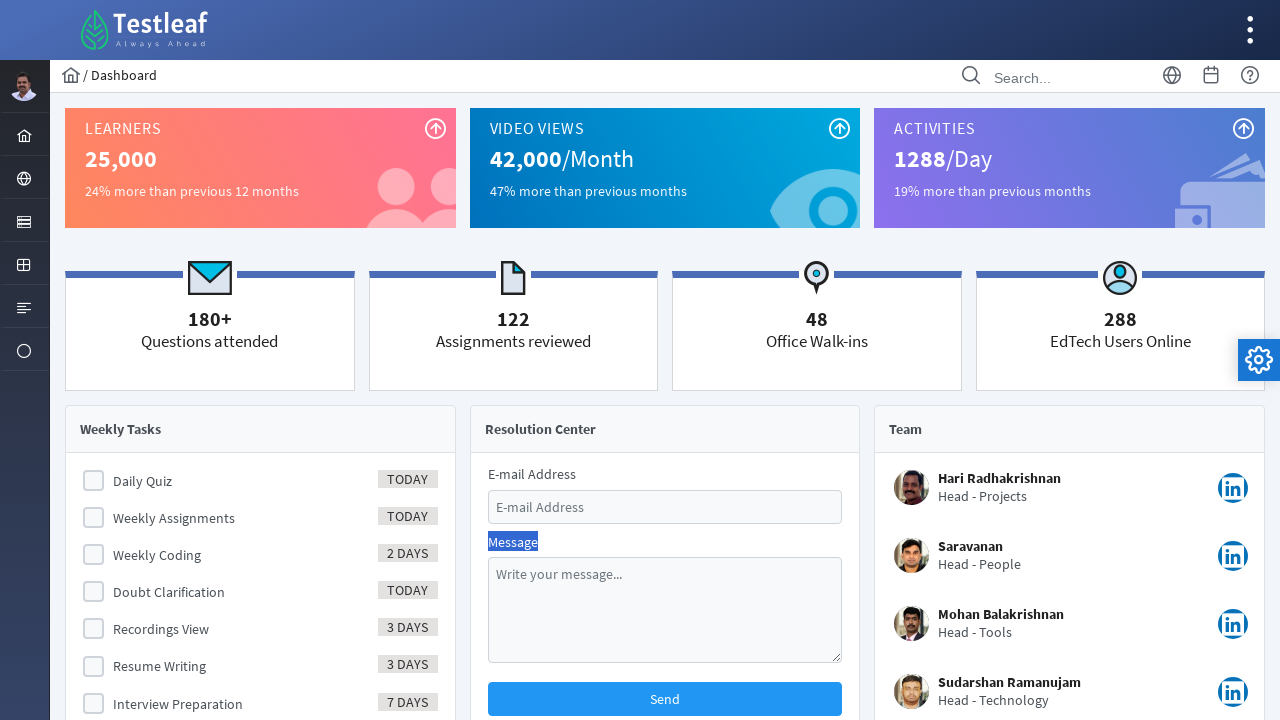